Tests mouse hover functionality by hovering over a "Point Me" button and then clicking on a "Laptops" link that appears

Starting URL: https://testautomationpractice.blogspot.com/

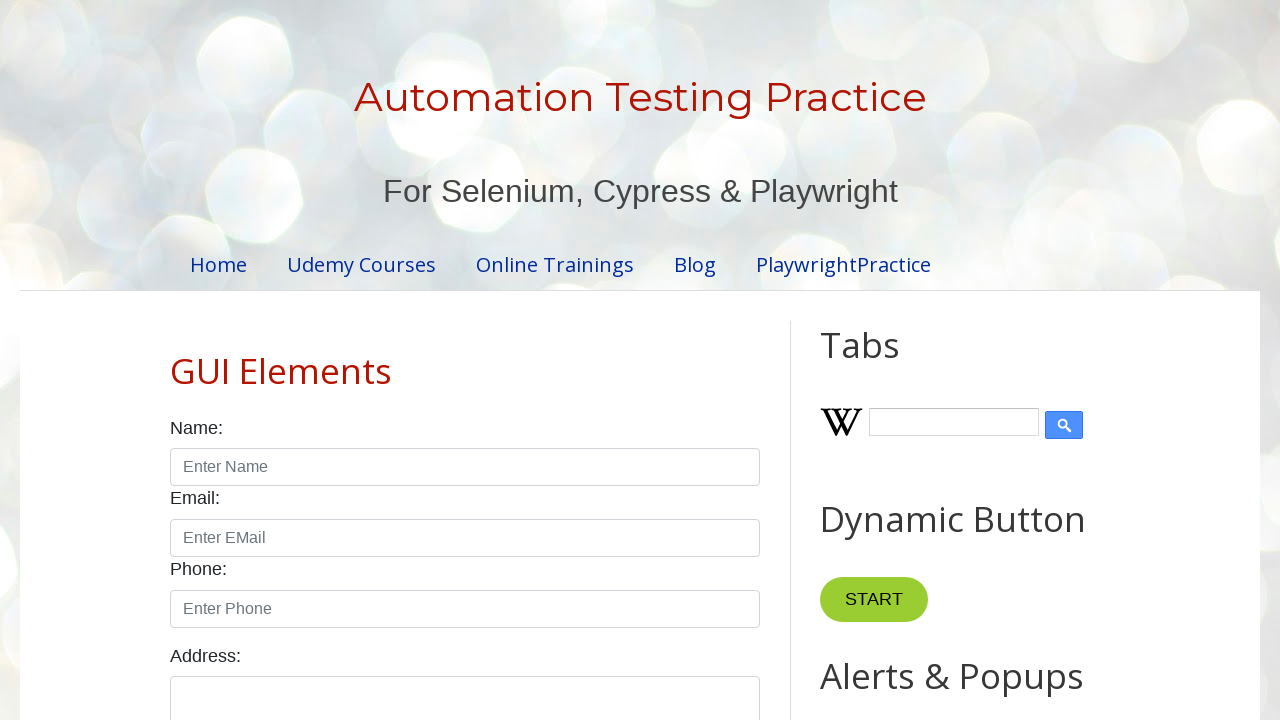

Hovered over 'Point Me' button at (868, 360) on xpath=//button[normalize-space()="Point Me"]
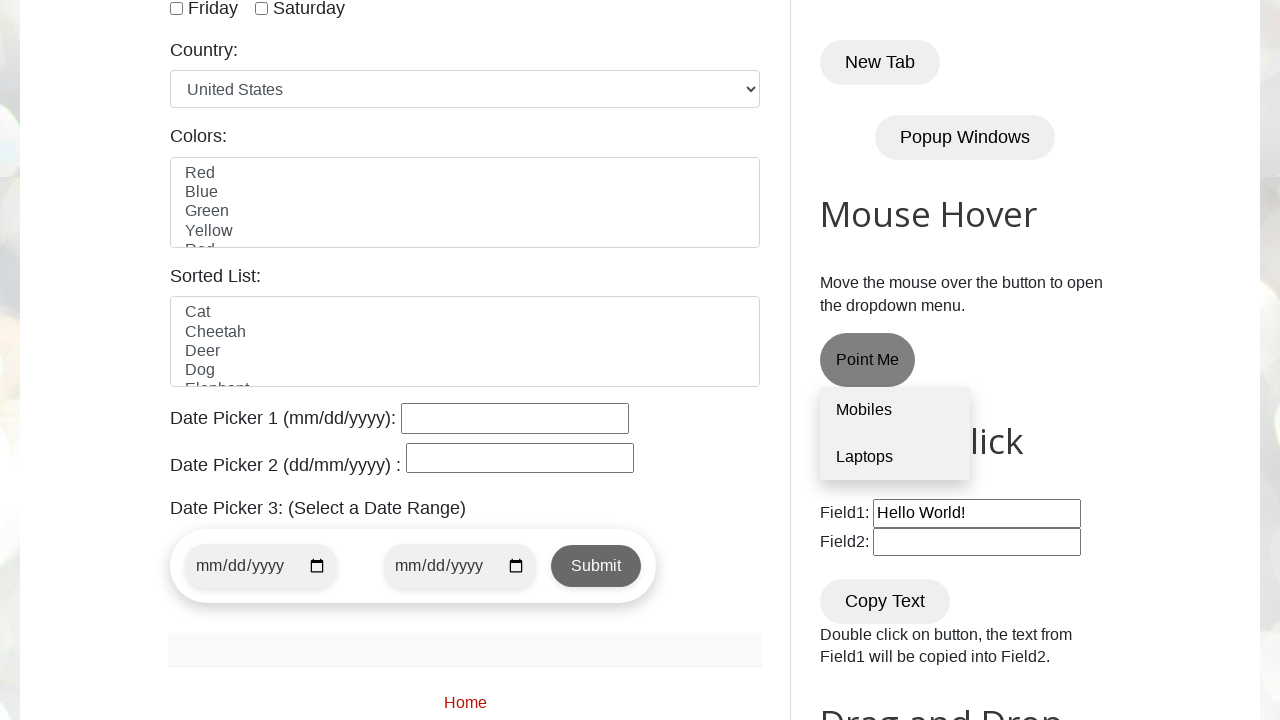

Clicked on 'Laptops' link that appeared after hovering at (895, 457) on xpath=//a[normalize-space()='Laptops']
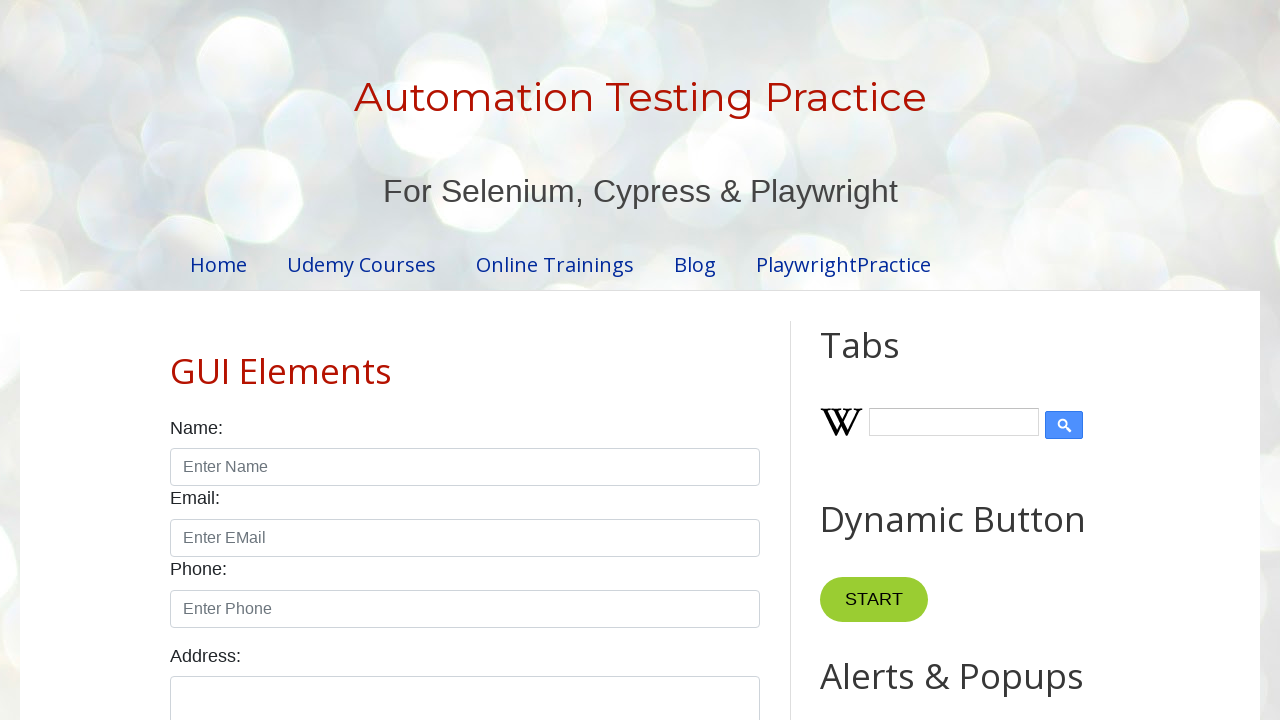

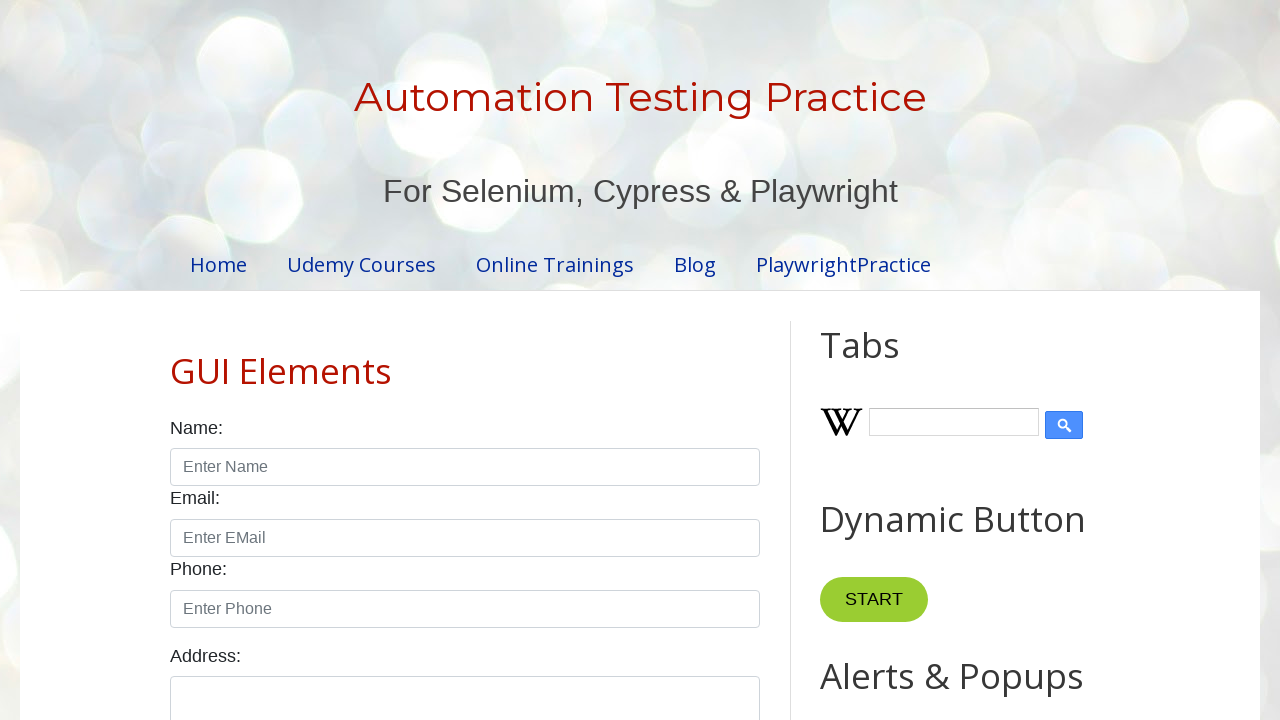